Tests various text input field operations including typing text, appending text, checking if fields are disabled, clearing text, and retrieving field values

Starting URL: https://www.leafground.com/input.xhtml

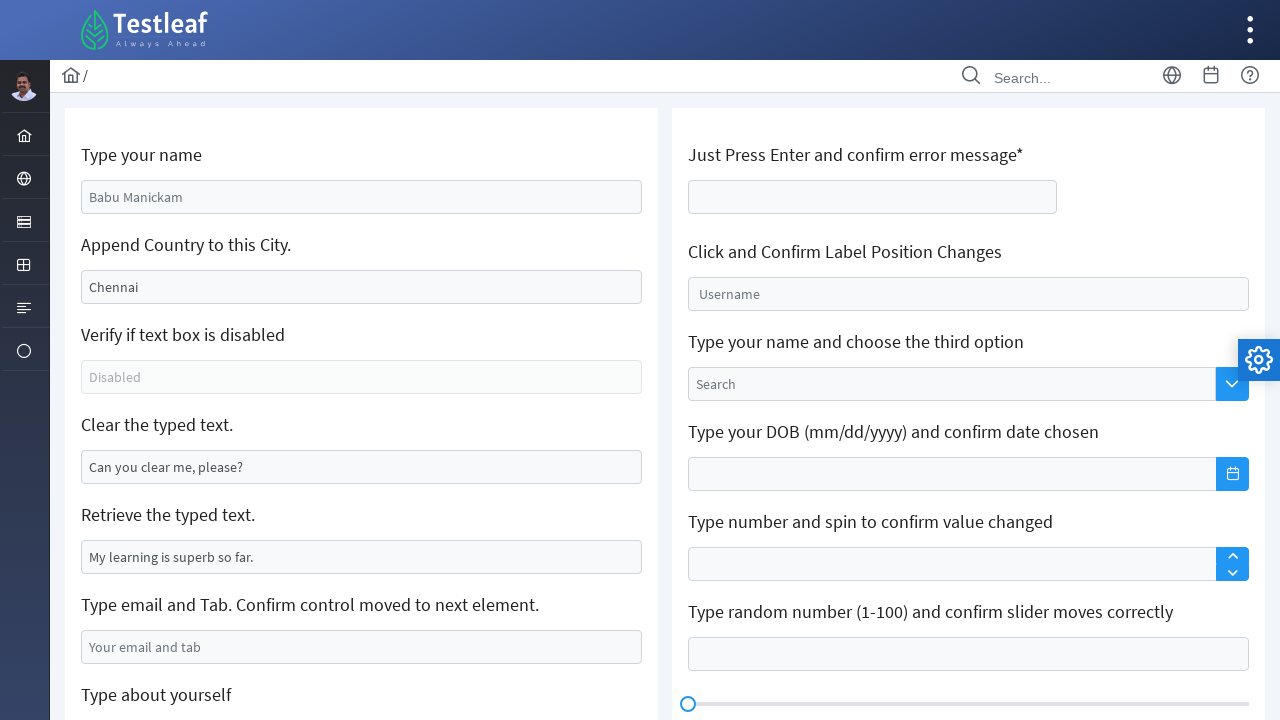

Typed 'Usha' in the name text field on #j_idt88\:name
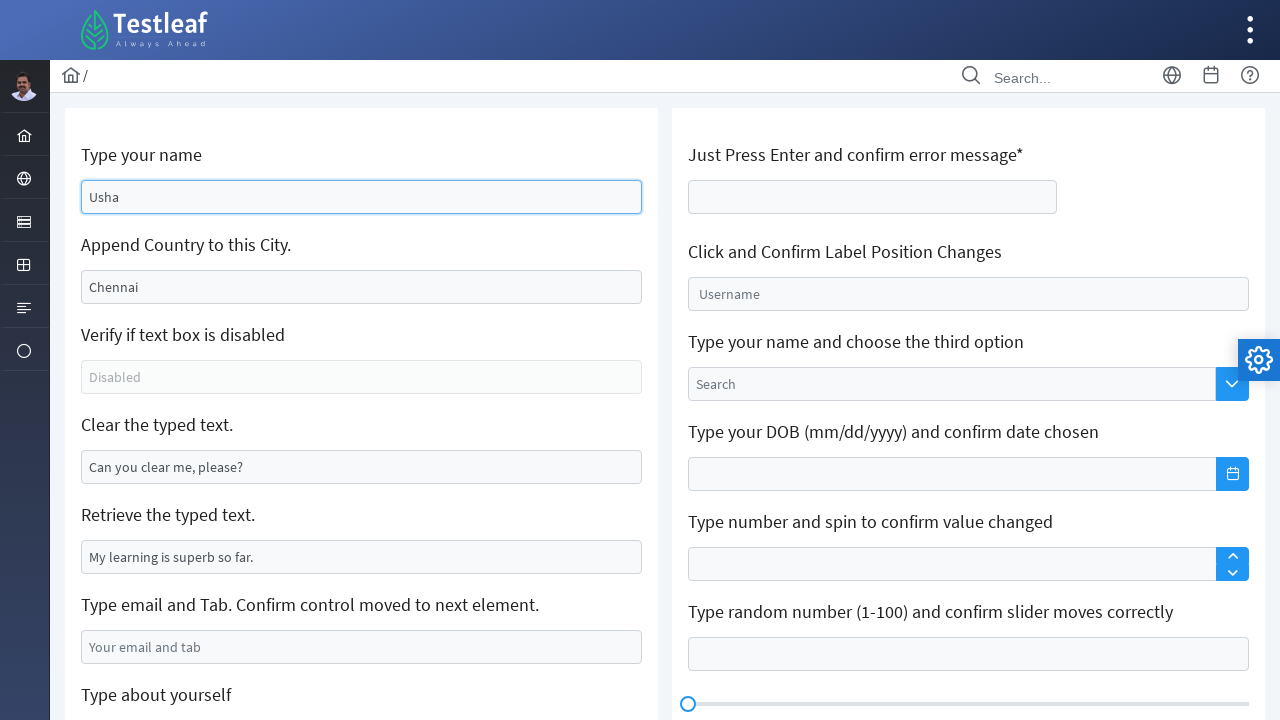

Appended ' Nanganallur' to the city field on #j_idt88\:j_idt91
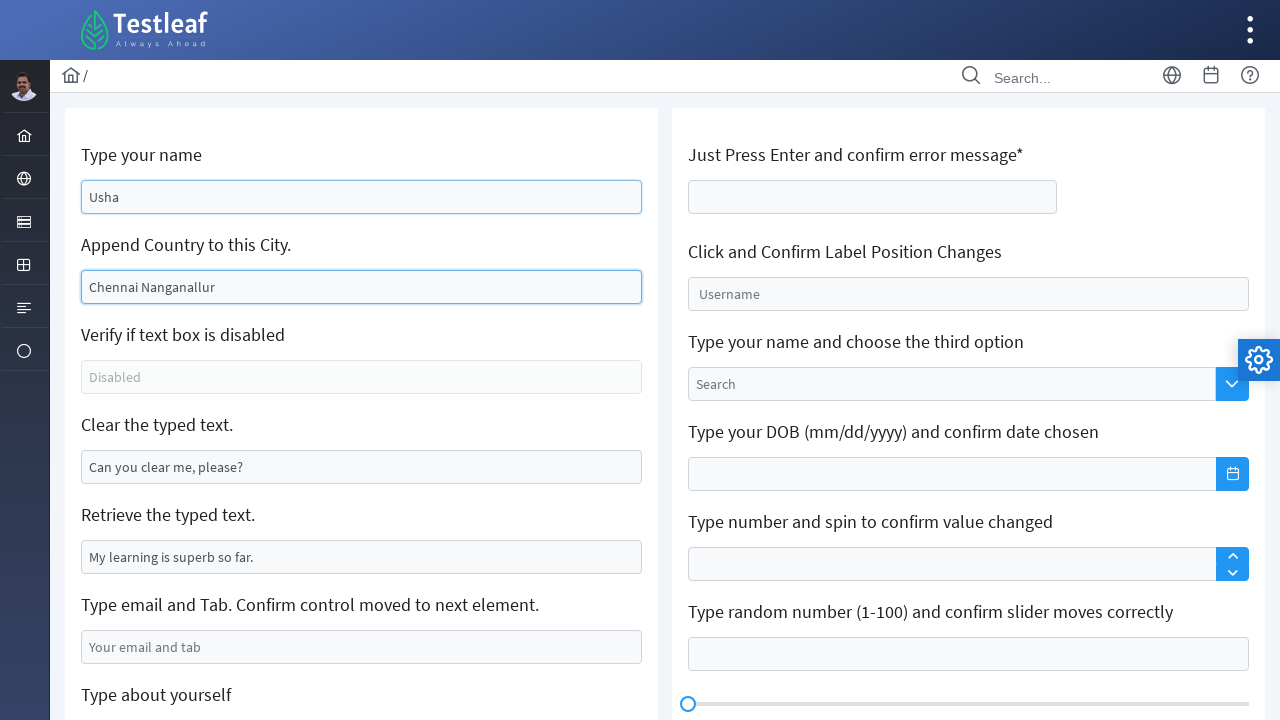

Checked if text box is enabled: False
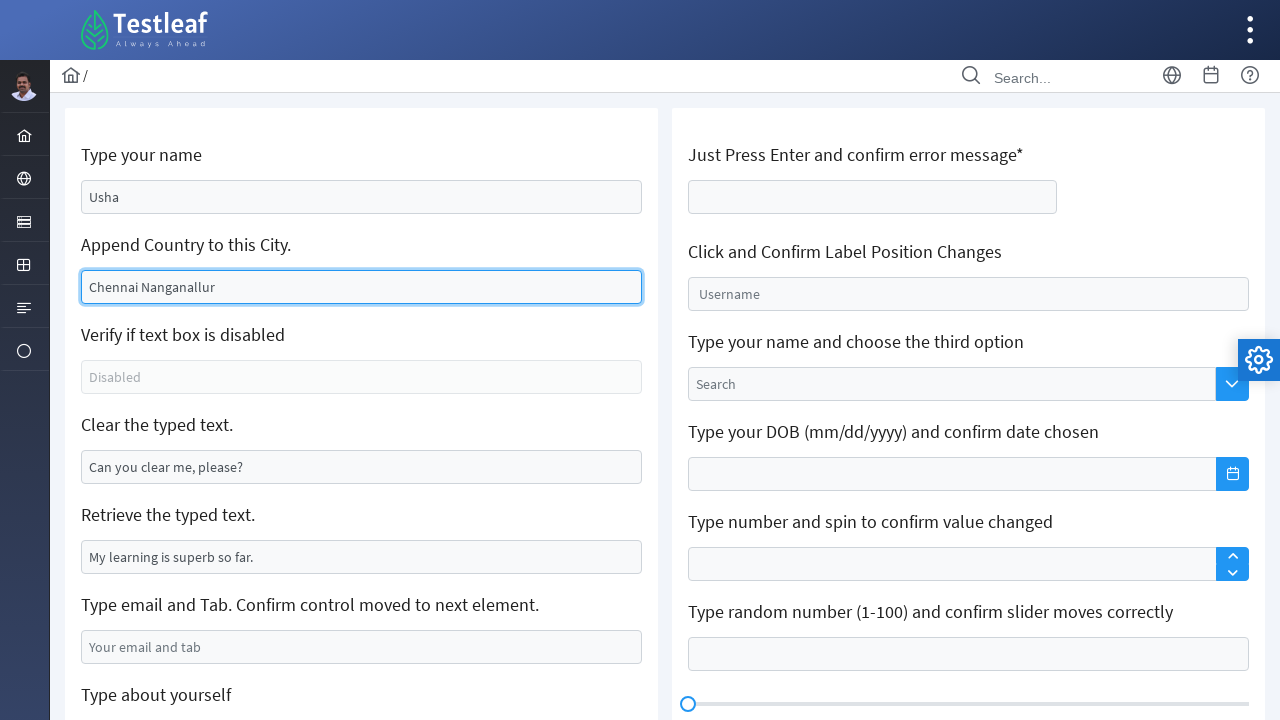

Cleared text from the text field on #j_idt88\:j_idt95
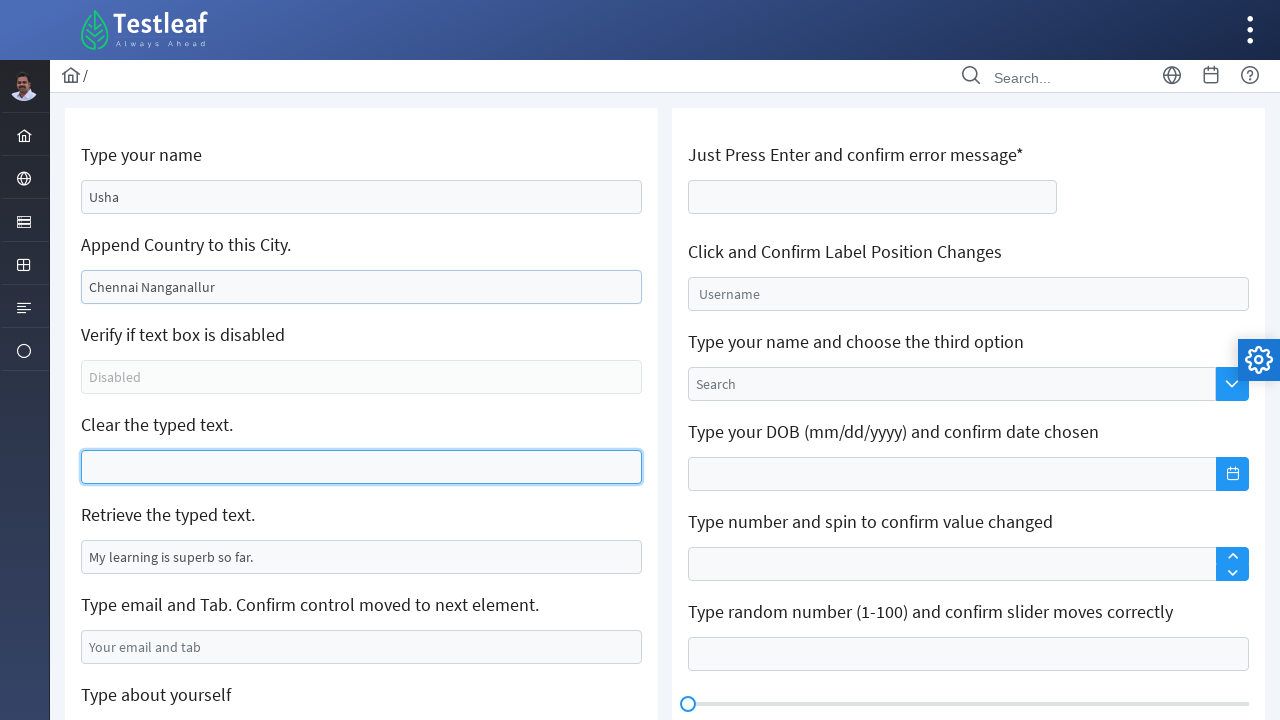

Retrieved value from text field: My learning is superb so far.
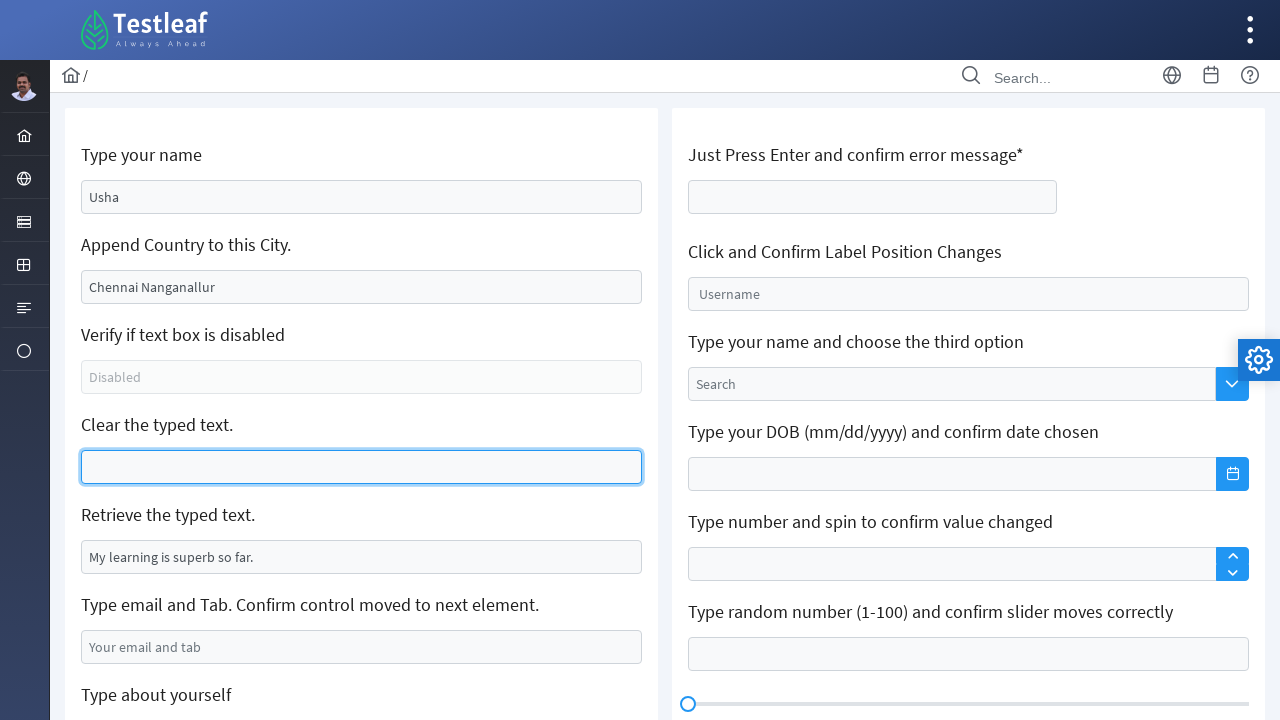

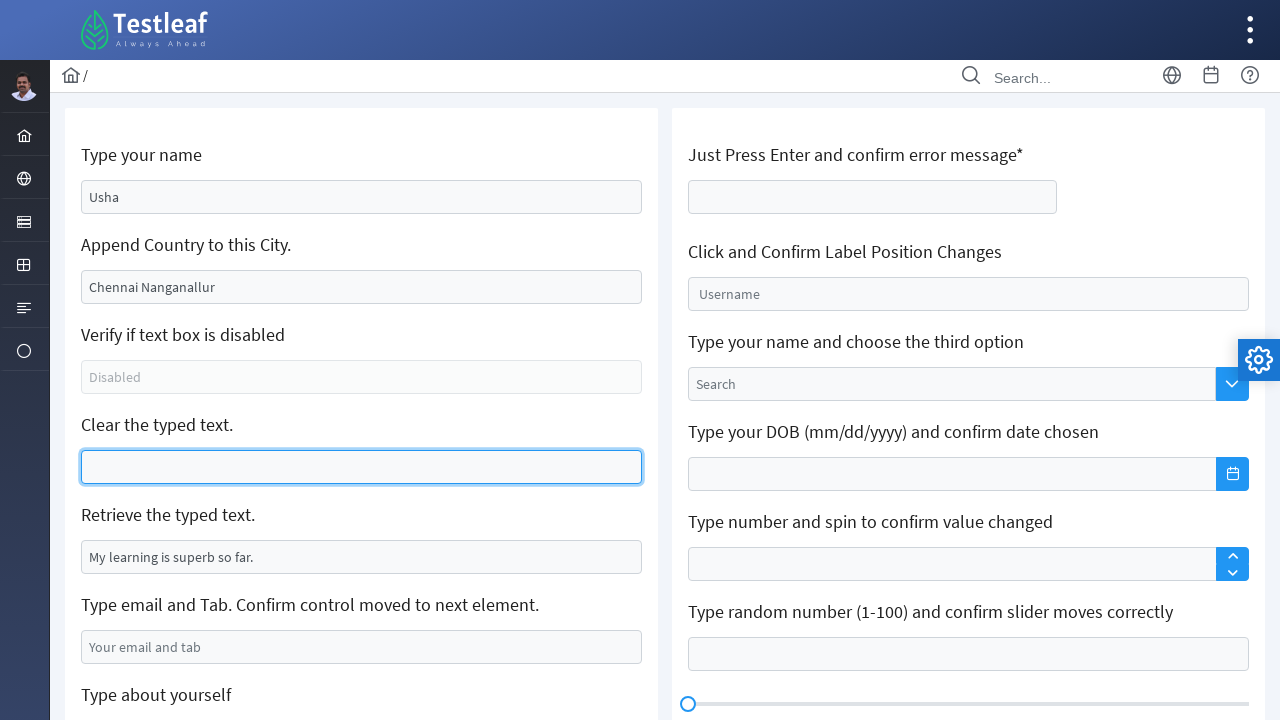